Tests that edits are saved when the input field loses focus (blur event)

Starting URL: https://demo.playwright.dev/todomvc

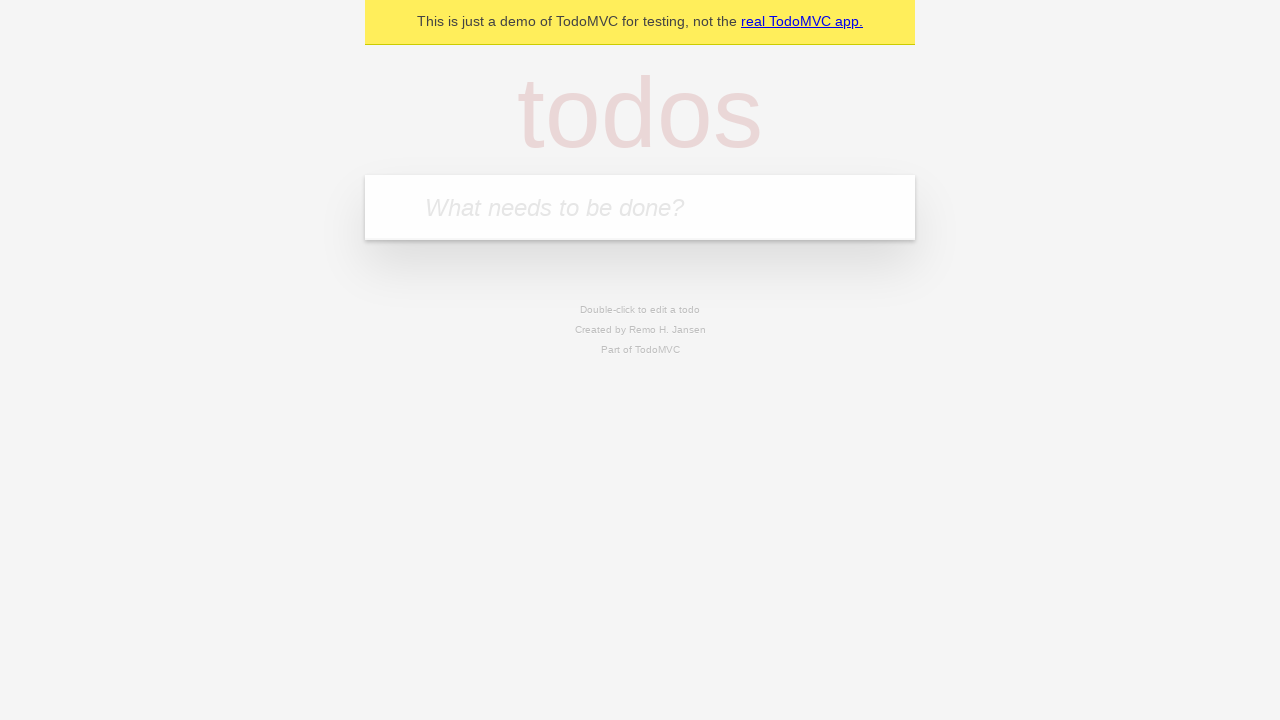

Filled new todo field with 'buy some cheese' on internal:attr=[placeholder="What needs to be done?"i]
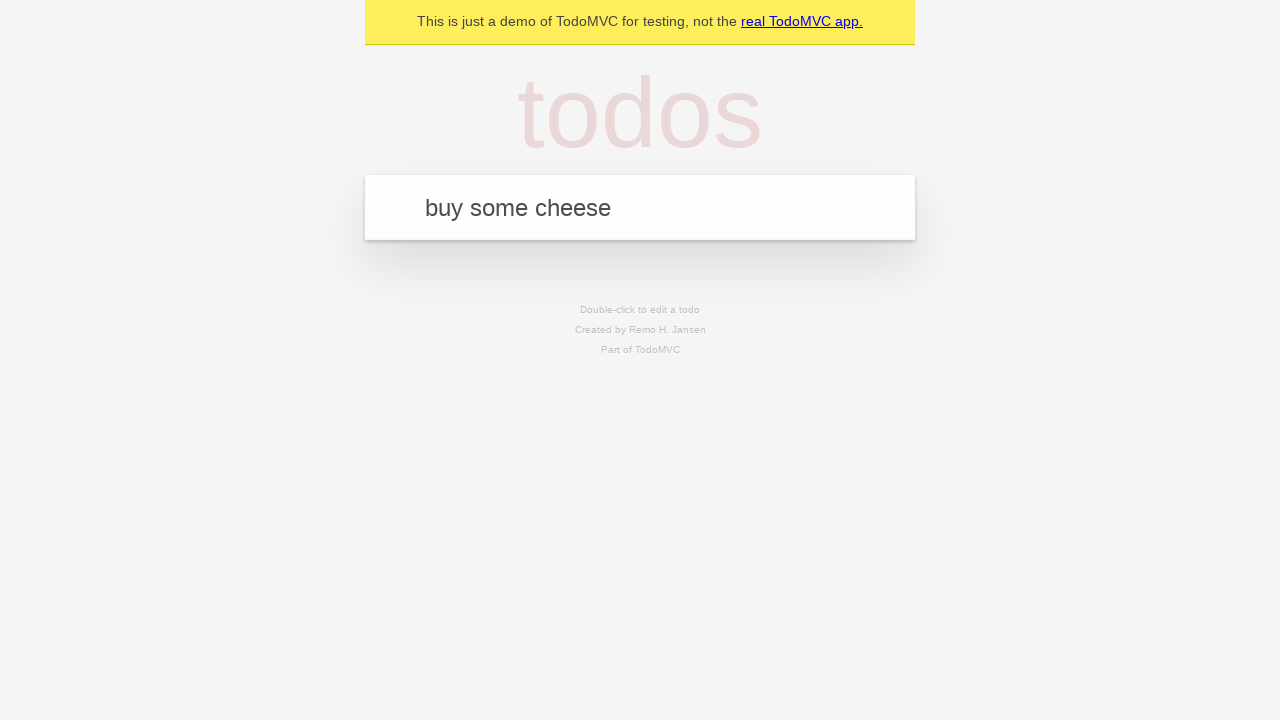

Pressed Enter to add 'buy some cheese' to the todo list on internal:attr=[placeholder="What needs to be done?"i]
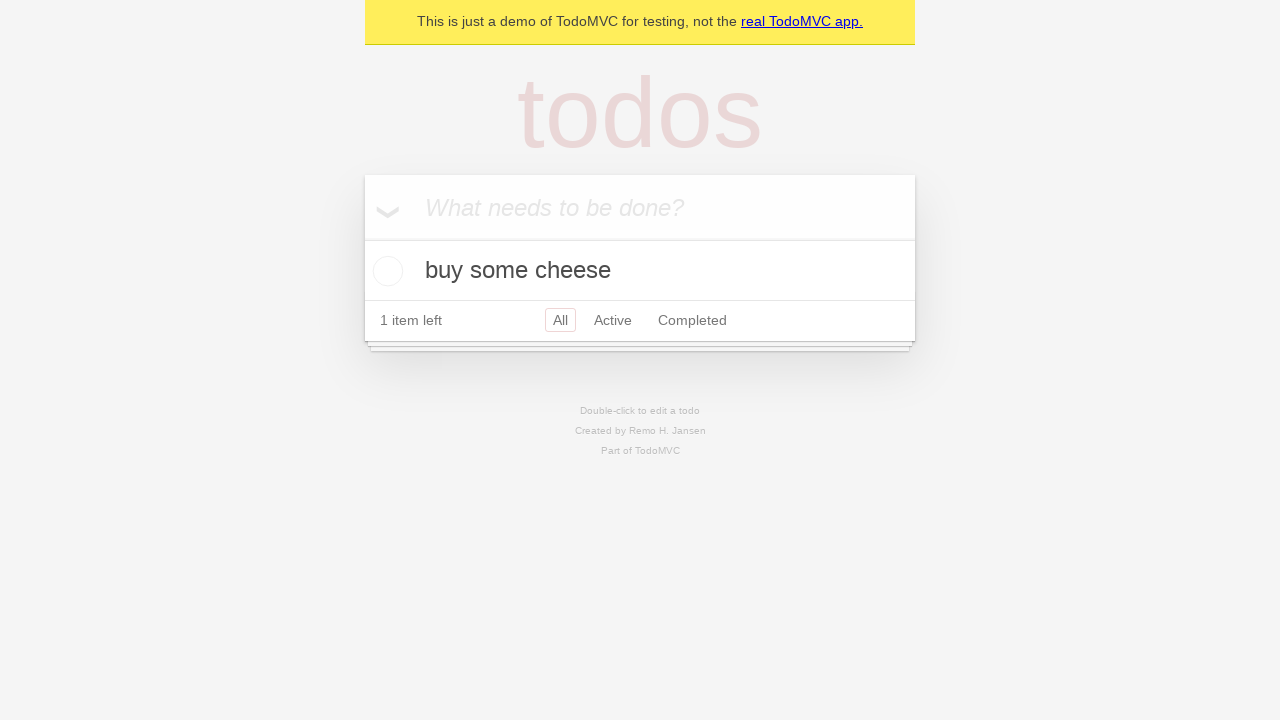

Filled new todo field with 'feed the cat' on internal:attr=[placeholder="What needs to be done?"i]
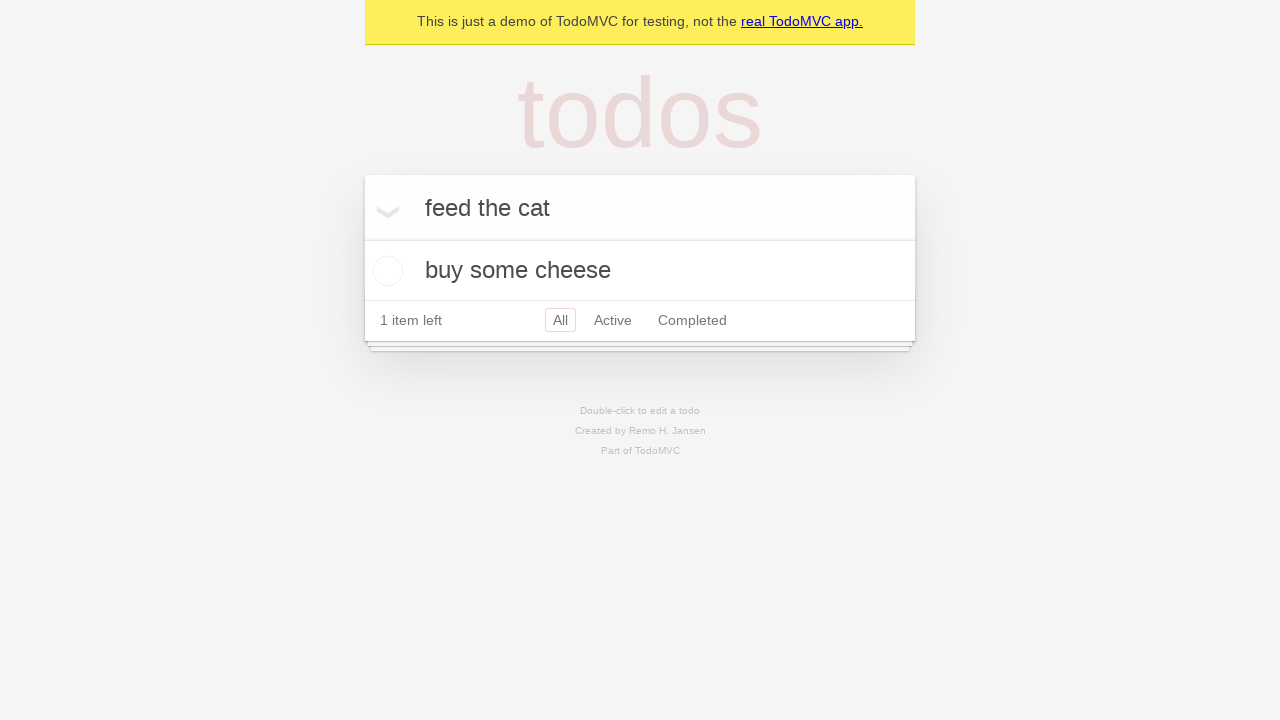

Pressed Enter to add 'feed the cat' to the todo list on internal:attr=[placeholder="What needs to be done?"i]
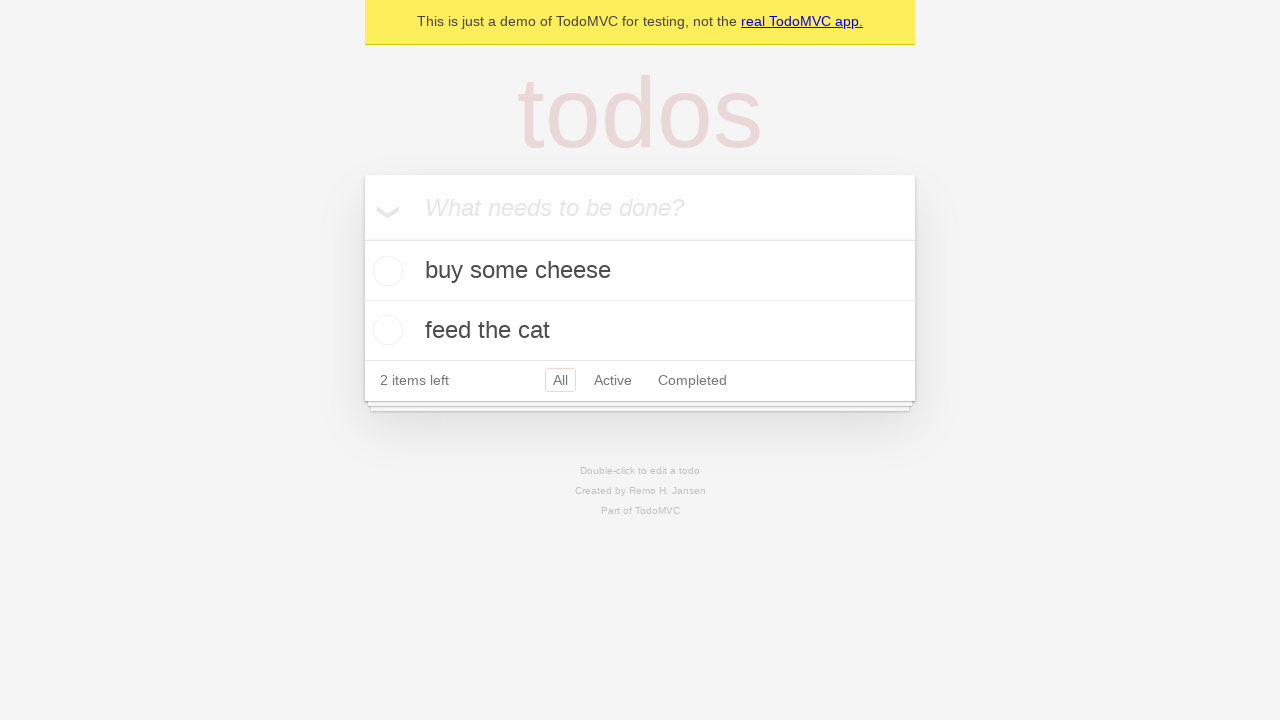

Filled new todo field with 'book a doctors appointment' on internal:attr=[placeholder="What needs to be done?"i]
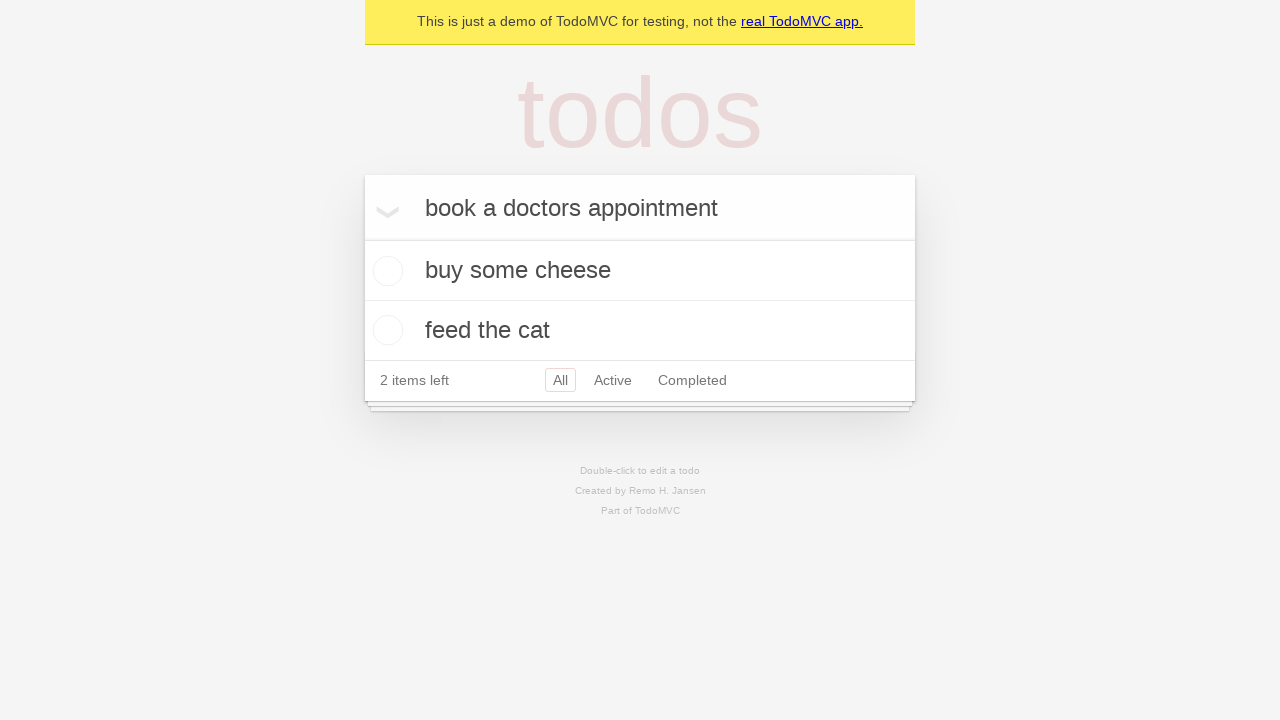

Pressed Enter to add 'book a doctors appointment' to the todo list on internal:attr=[placeholder="What needs to be done?"i]
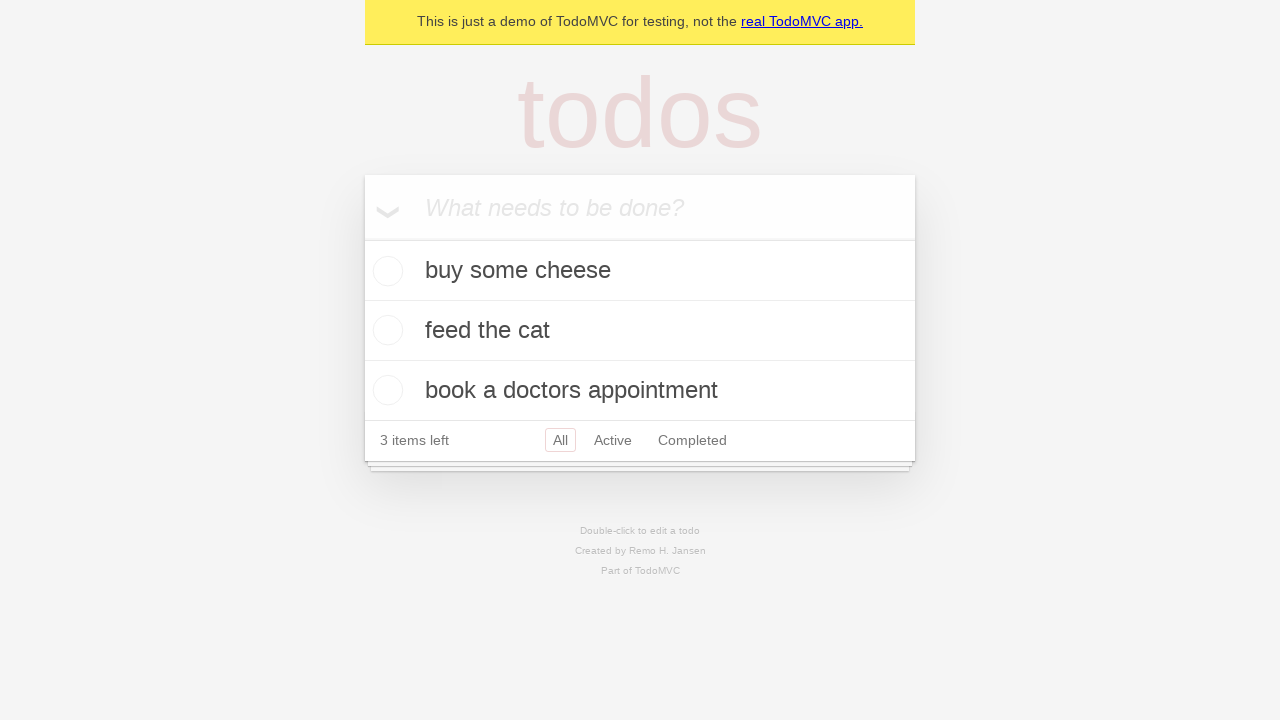

Double-clicked second todo item to enter edit mode at (640, 331) on internal:testid=[data-testid="todo-item"s] >> nth=1
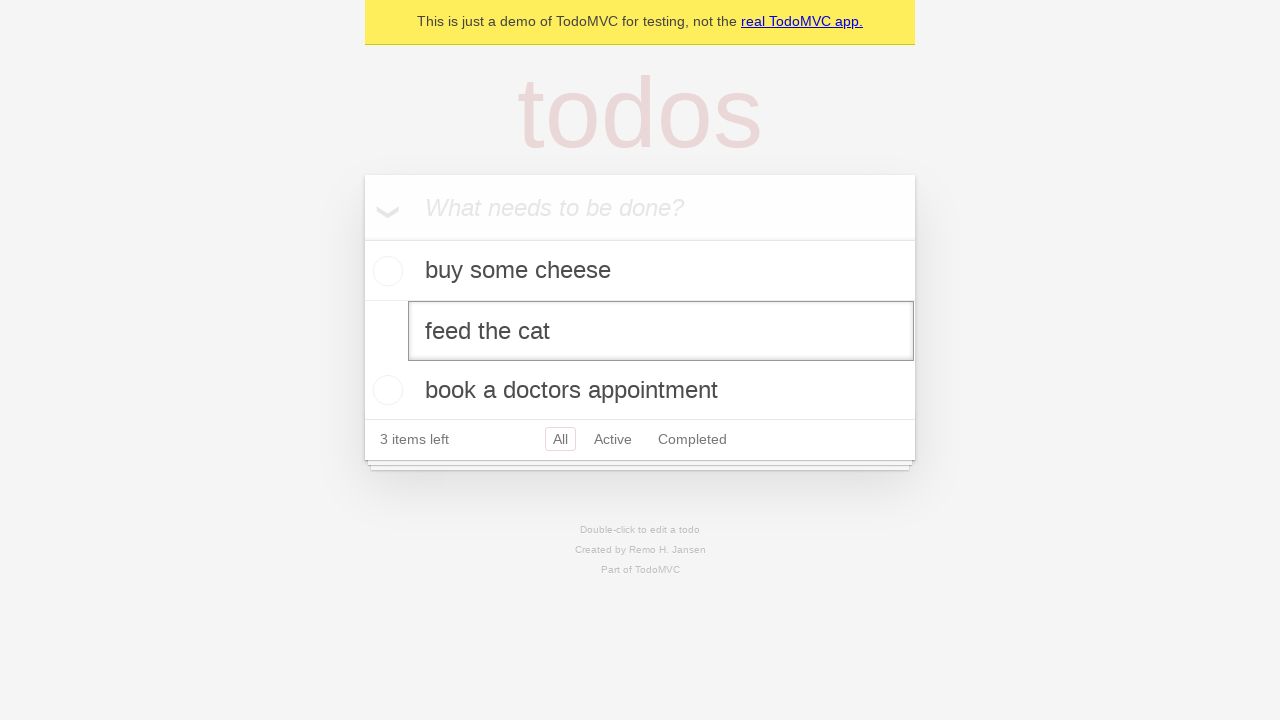

Filled edit field with 'buy some sausages' on internal:testid=[data-testid="todo-item"s] >> nth=1 >> internal:role=textbox[nam
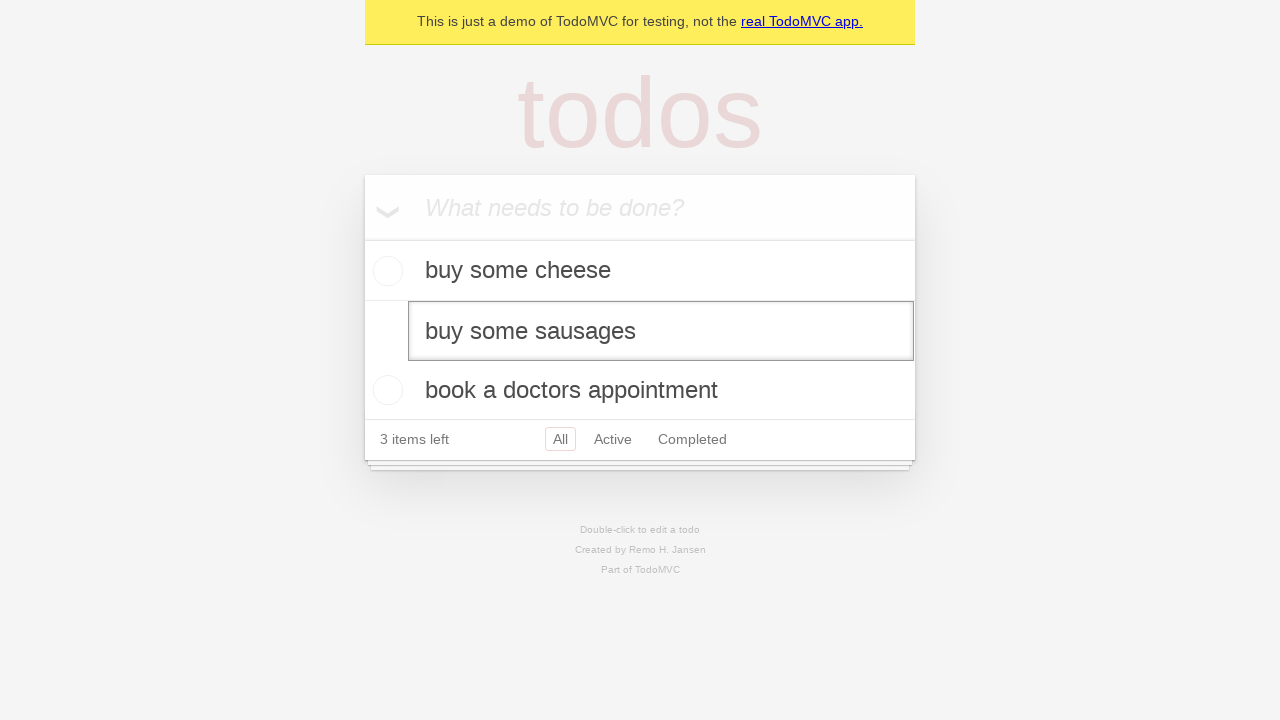

Dispatched blur event on edit field to save changes
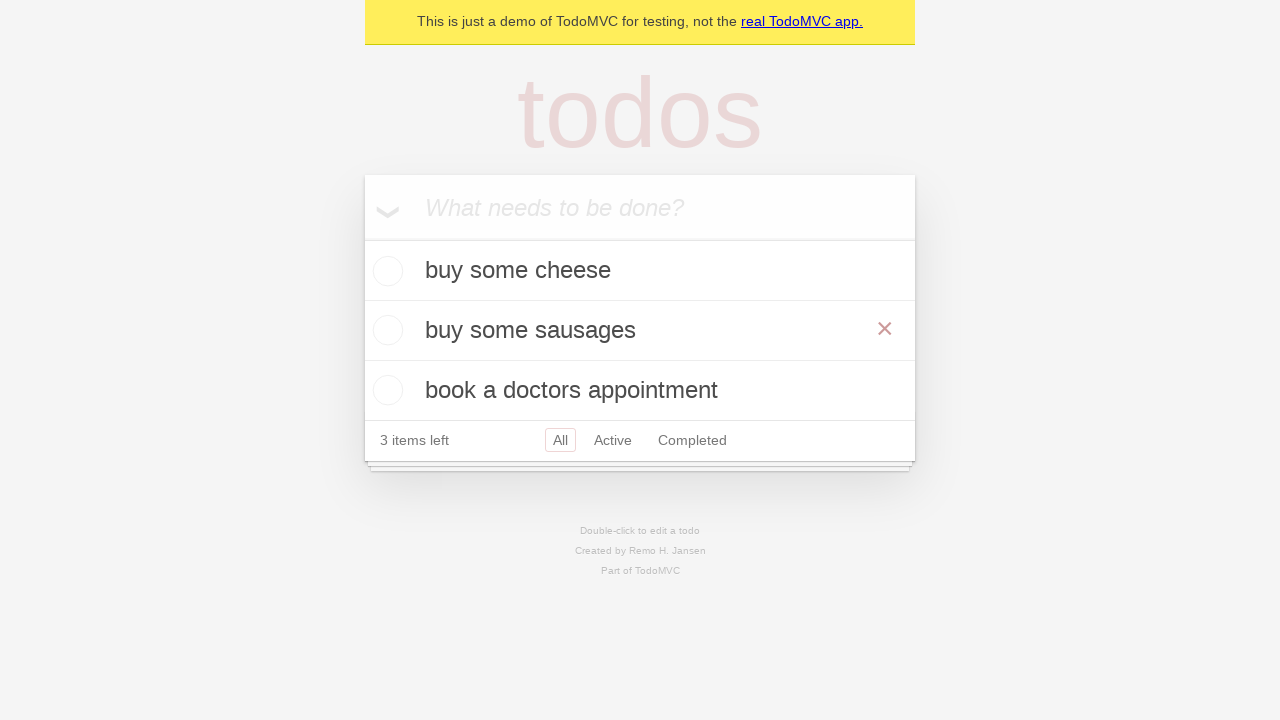

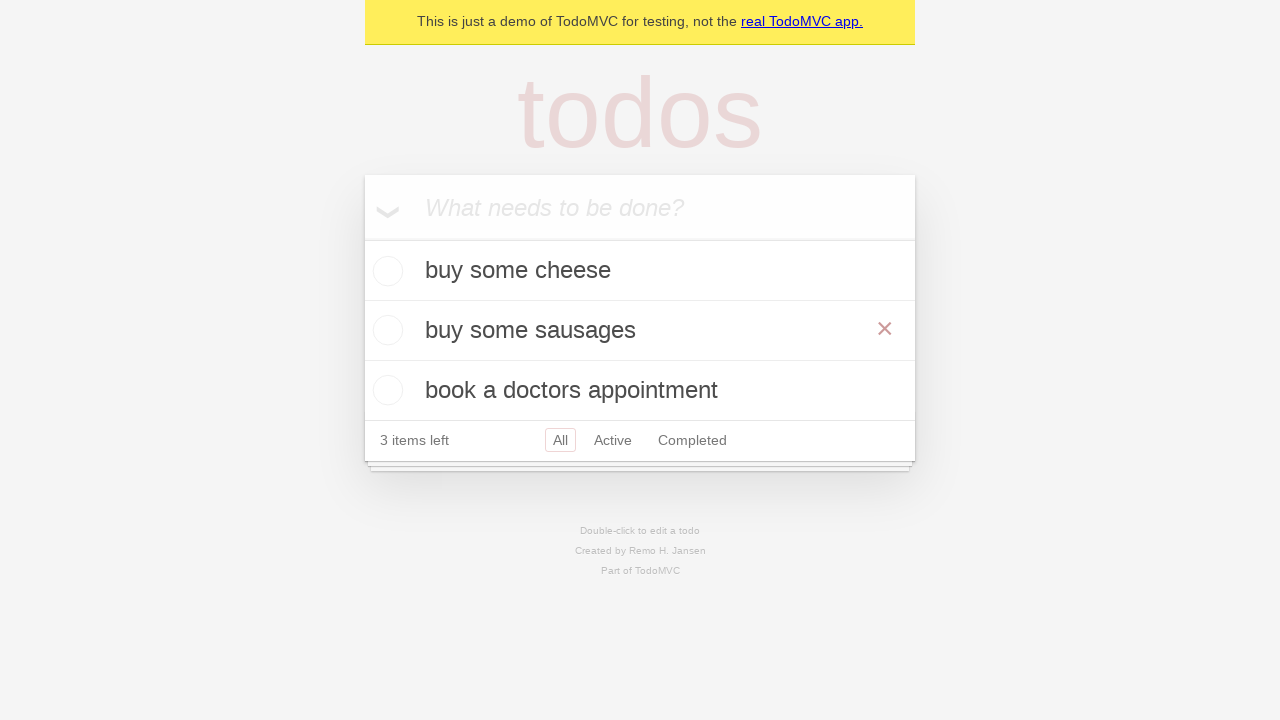